Navigates to a football statistics page and clicks the "All Matches" button to display match data

Starting URL: https://www.adamchoi.co.uk/overs/detailed

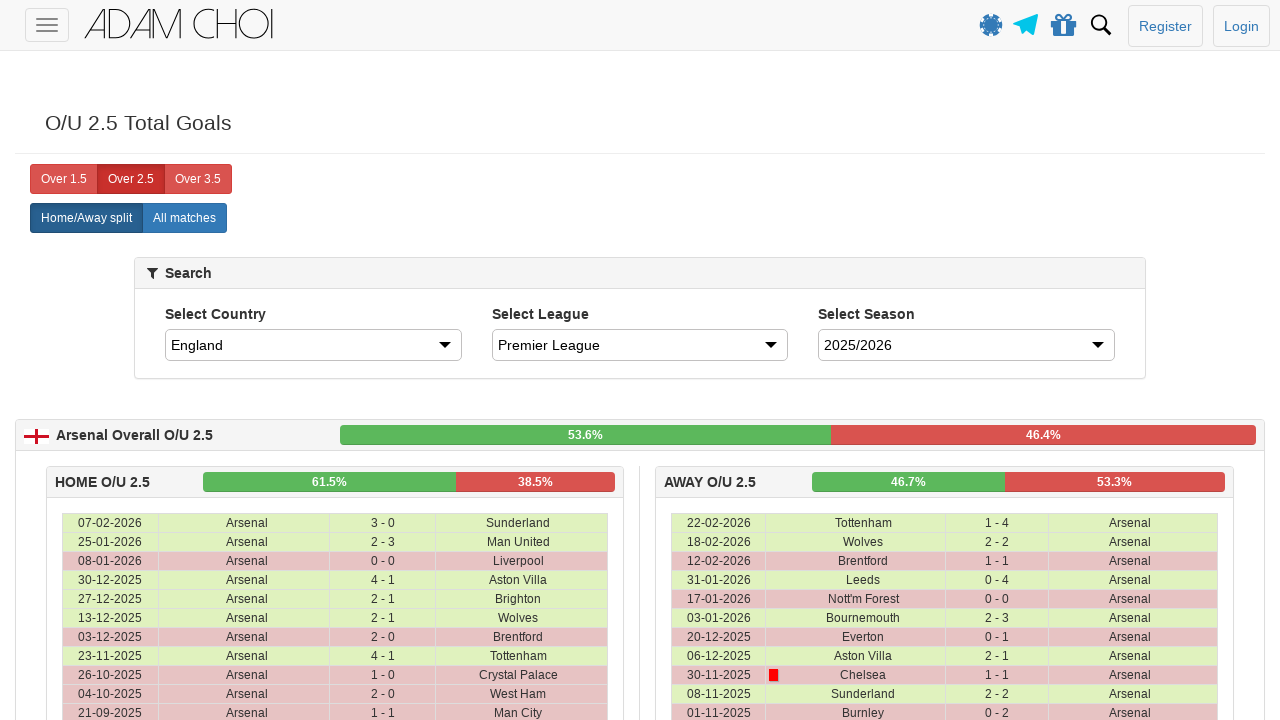

Clicked the 'All matches' button to display all match data at (131, 179) on xpath=//label[contains(text(), "All matches") or position()=2]
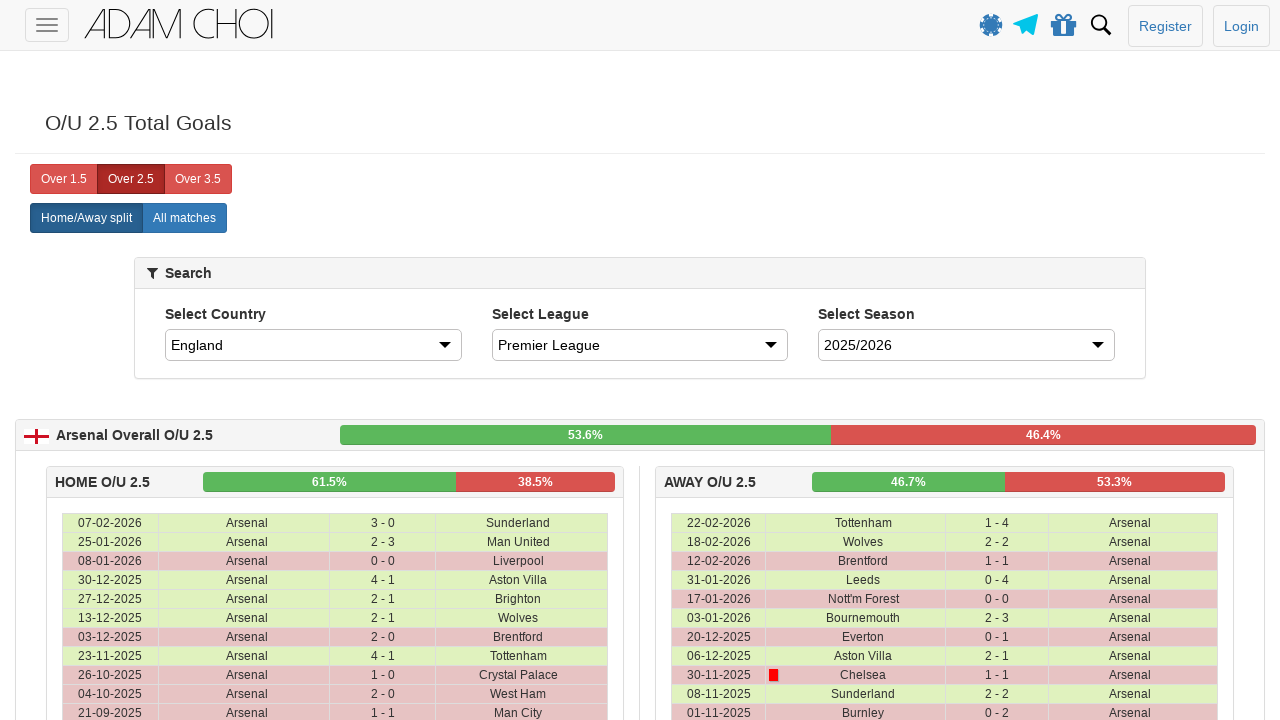

Waited 2 seconds for match data to load
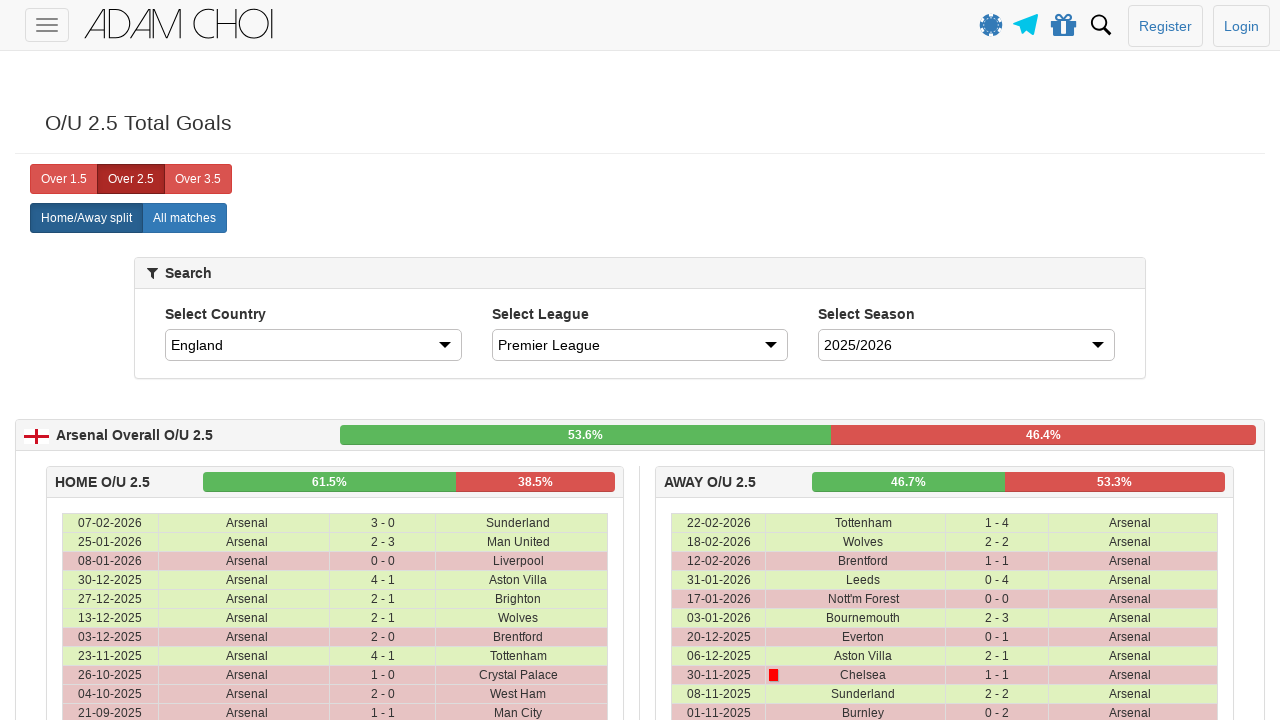

Verified that match data table rows are present
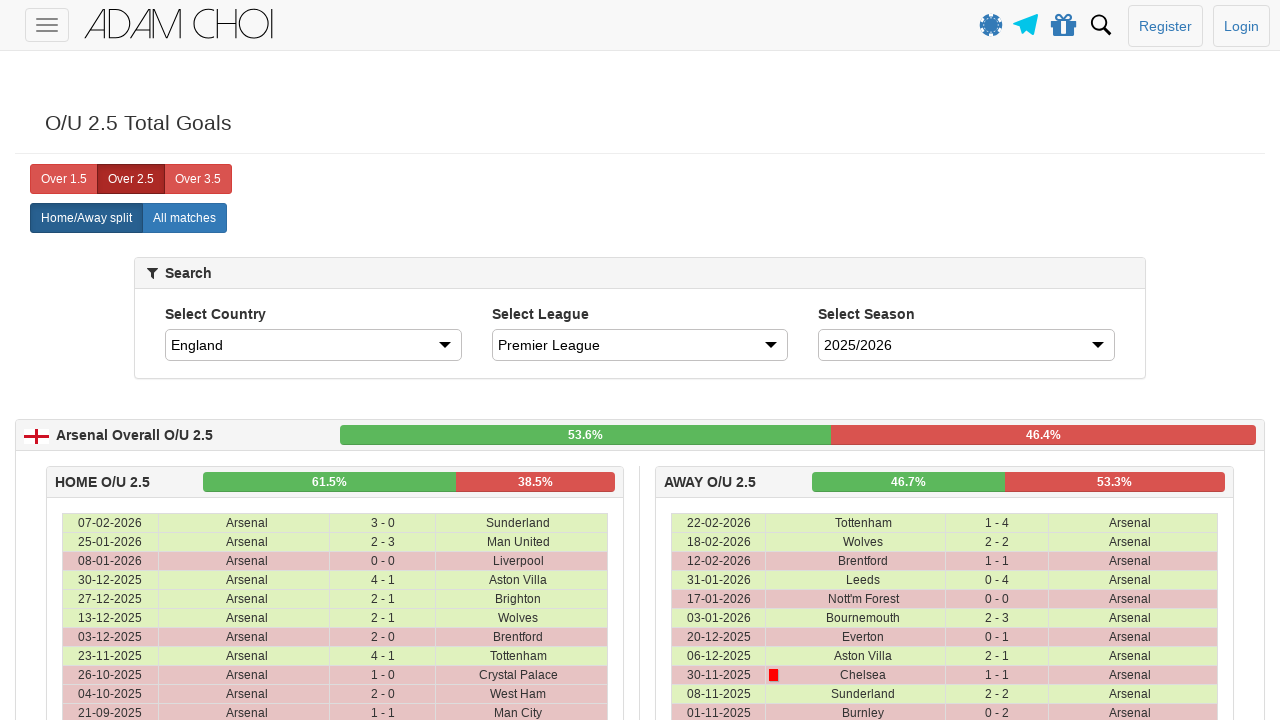

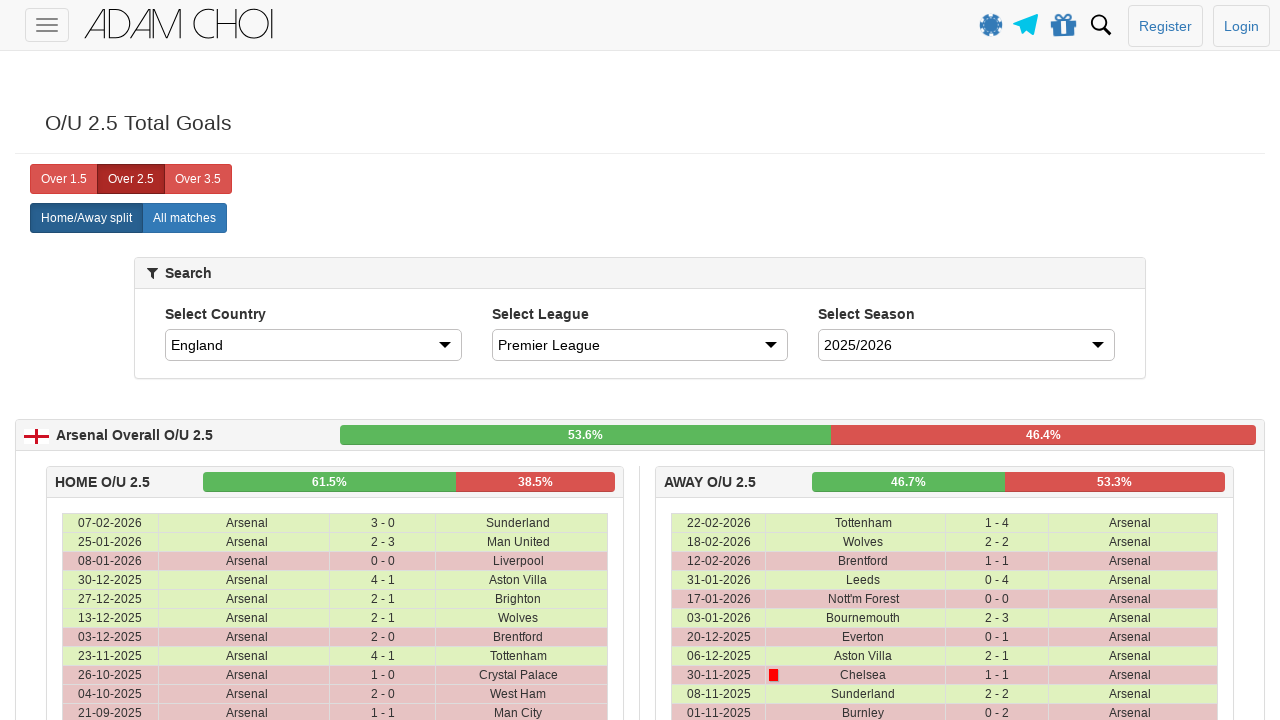